Tests browser window/tab handling and alert interactions by opening new tabs, switching between them, and handling JavaScript prompts with accept, dismiss, and text input operations

Starting URL: https://demoqa.com/browser-windows

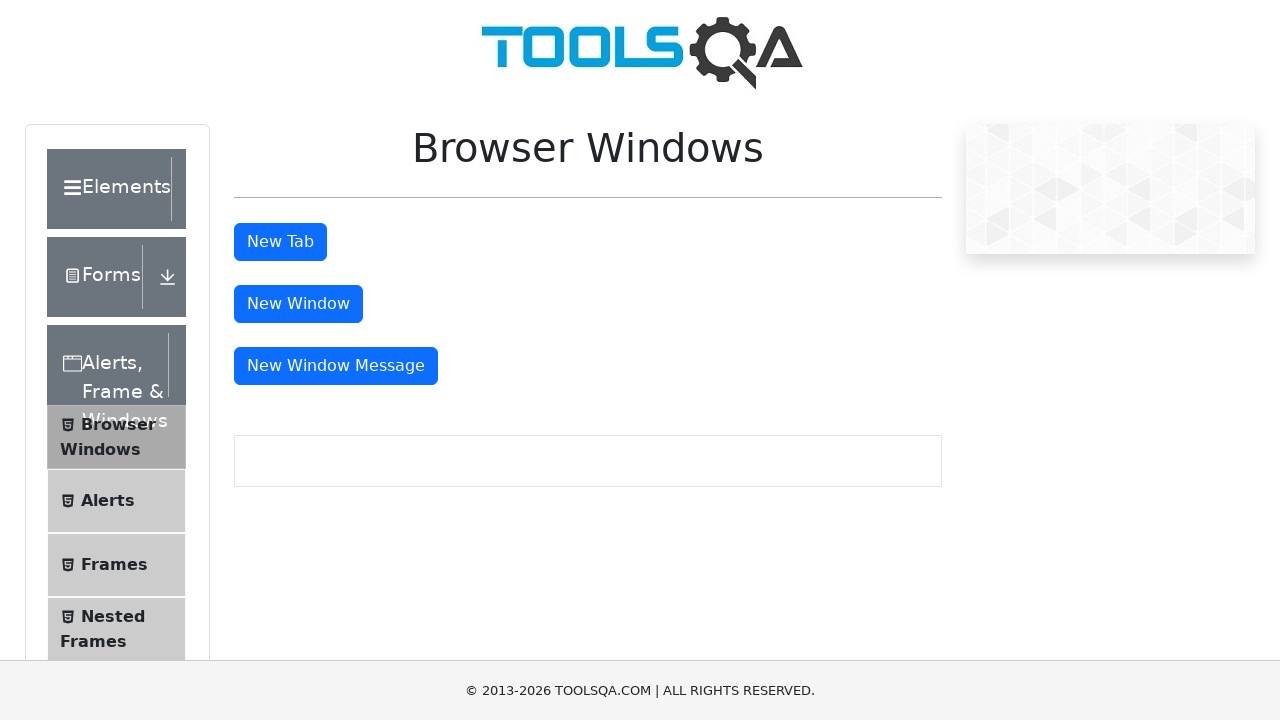

Clicked button to open new tab at (280, 242) on #tabButton
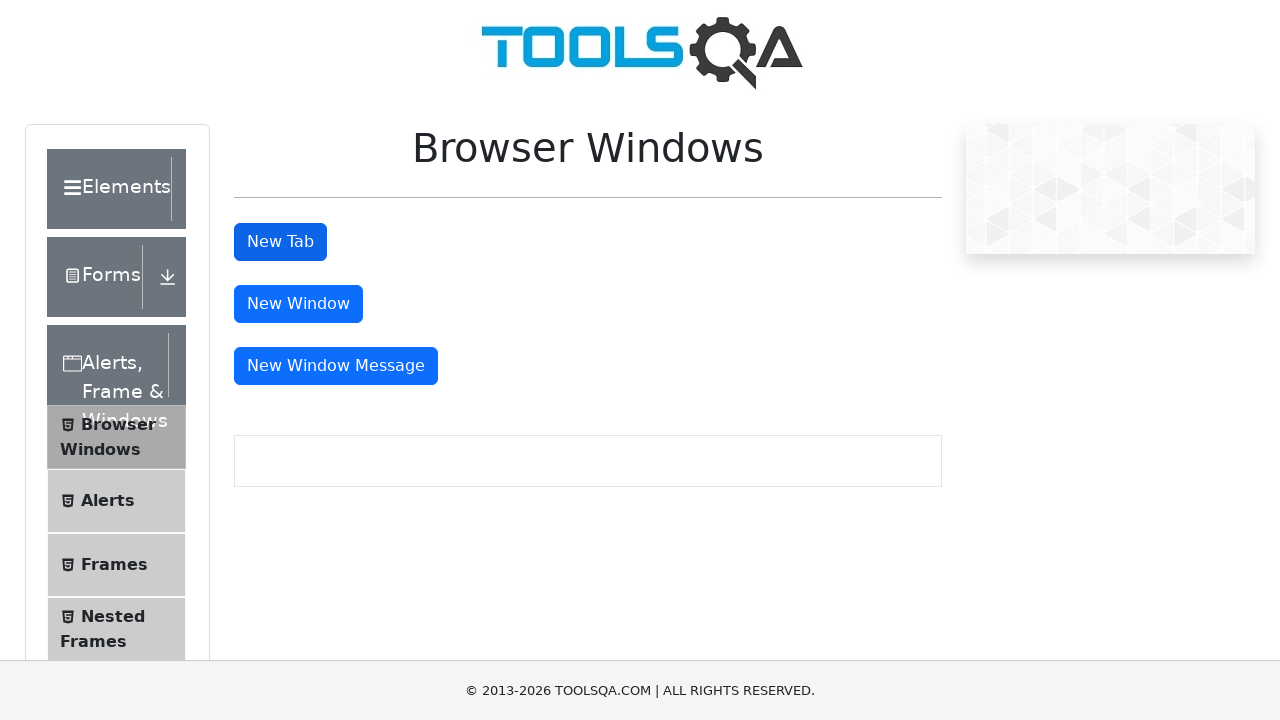

Switched to newly opened tab
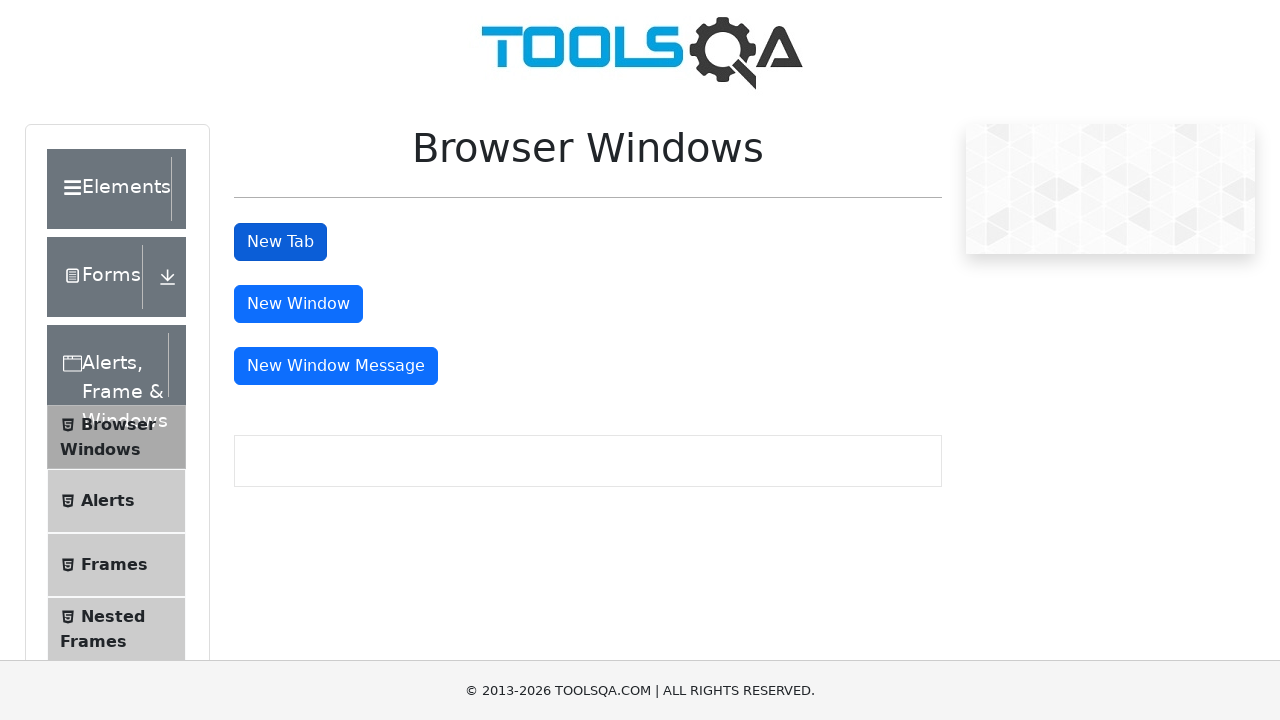

Navigated to alerts page at https://demoqa.com/alerts
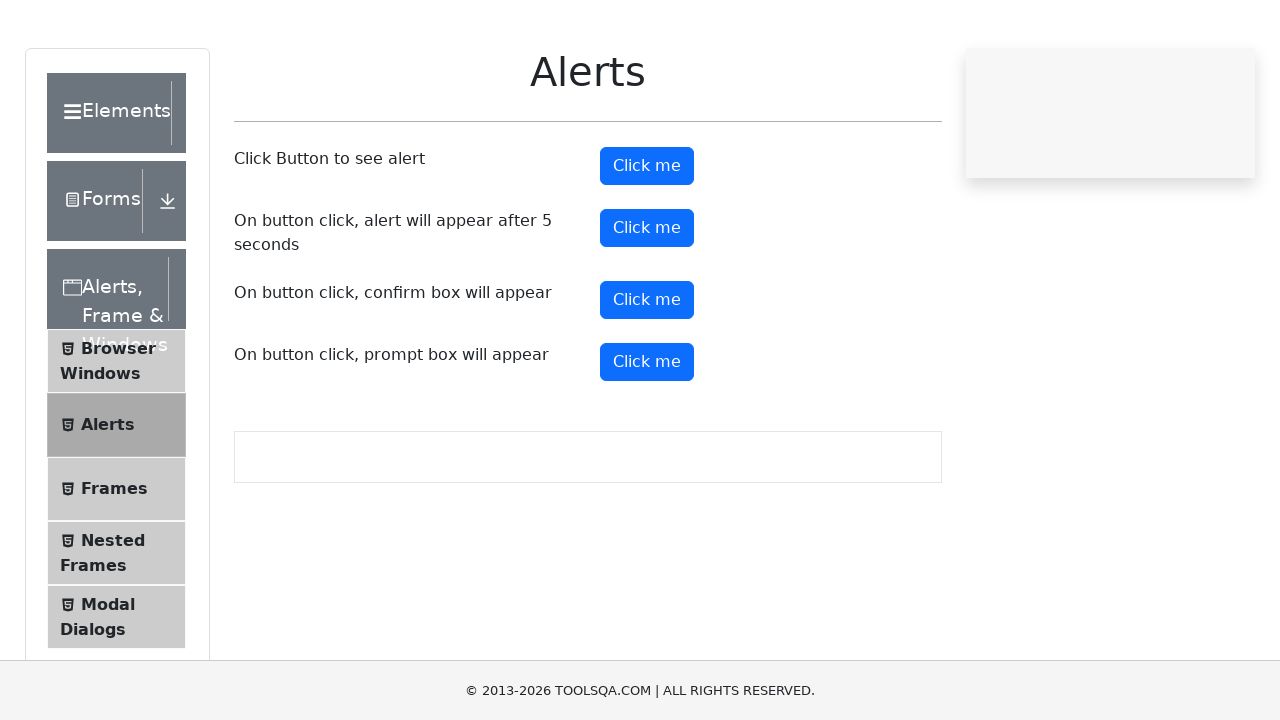

Clicked prompt button at (647, 438) on #promtButton
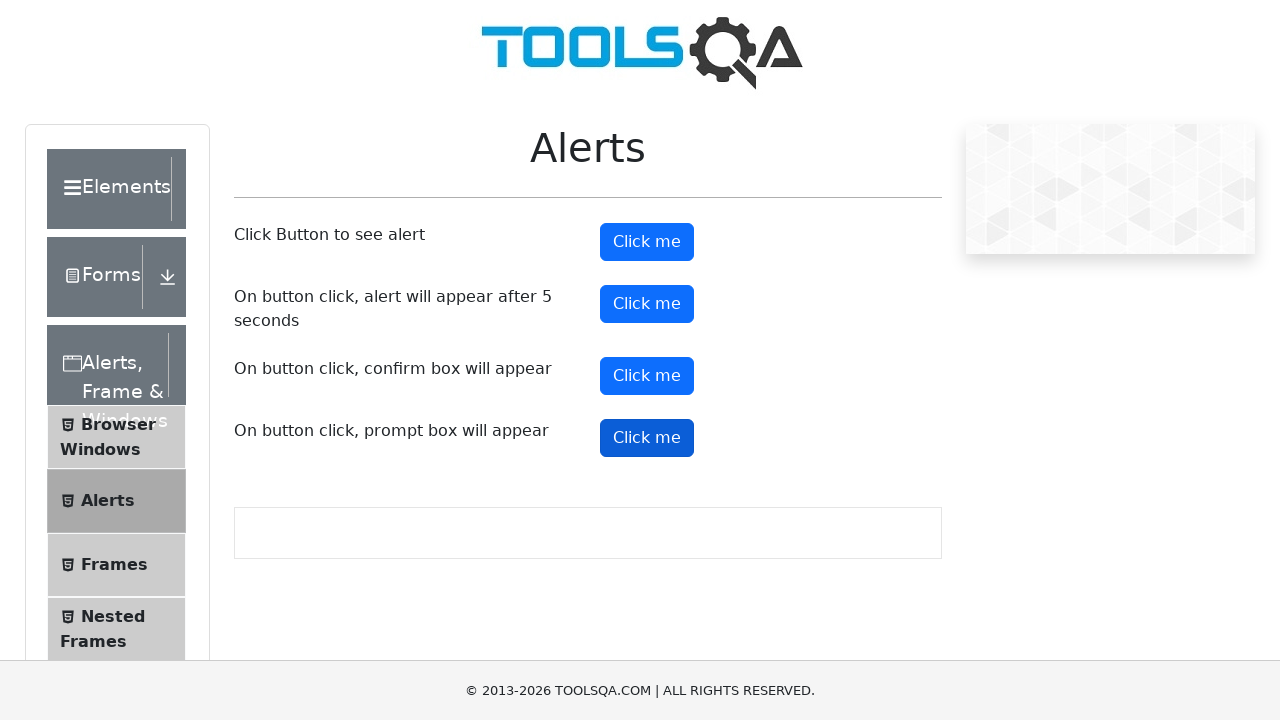

Set up dialog handler to accept alerts
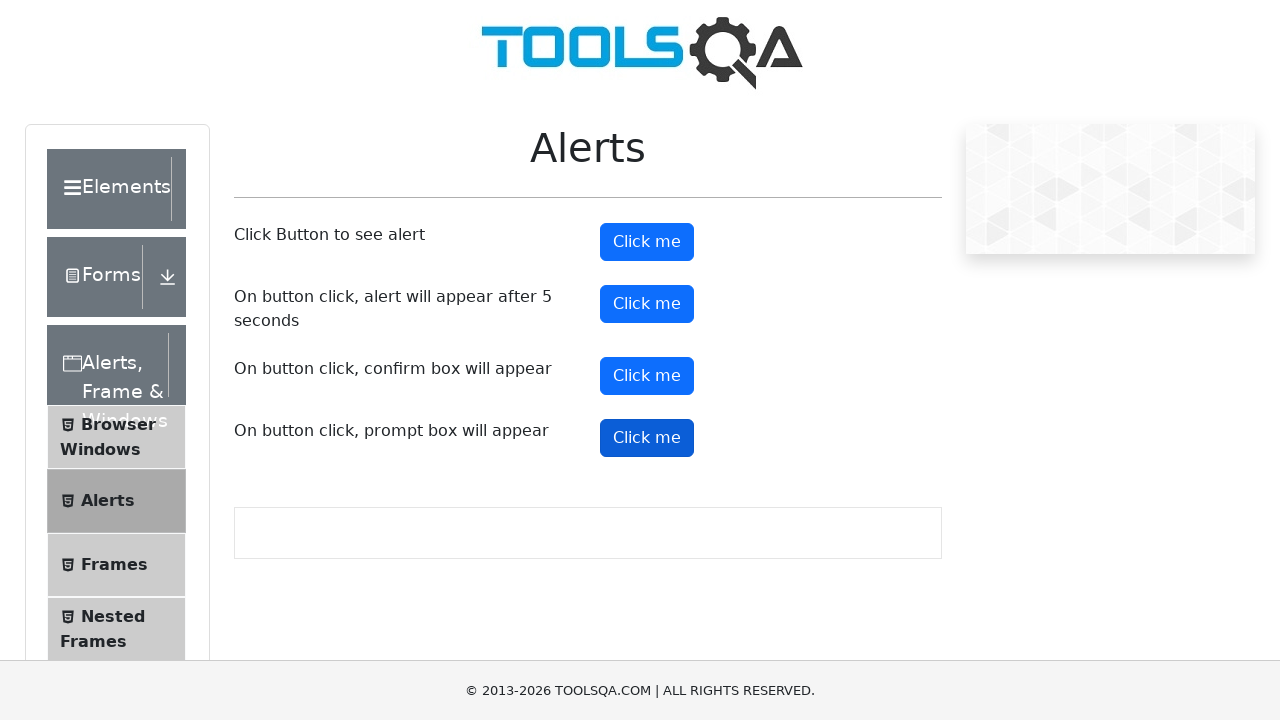

Triggered dialog and accepted it at (647, 438) on #promtButton
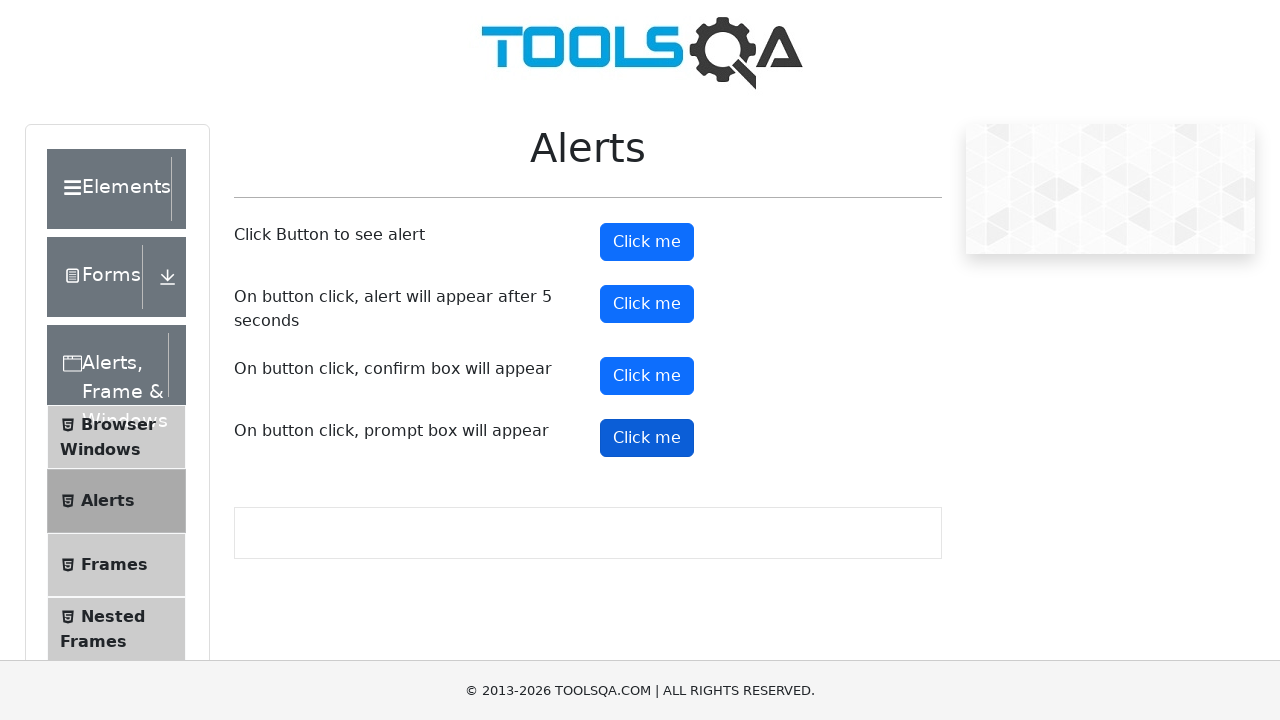

Clicked prompt button to trigger dismiss test at (647, 438) on #promtButton
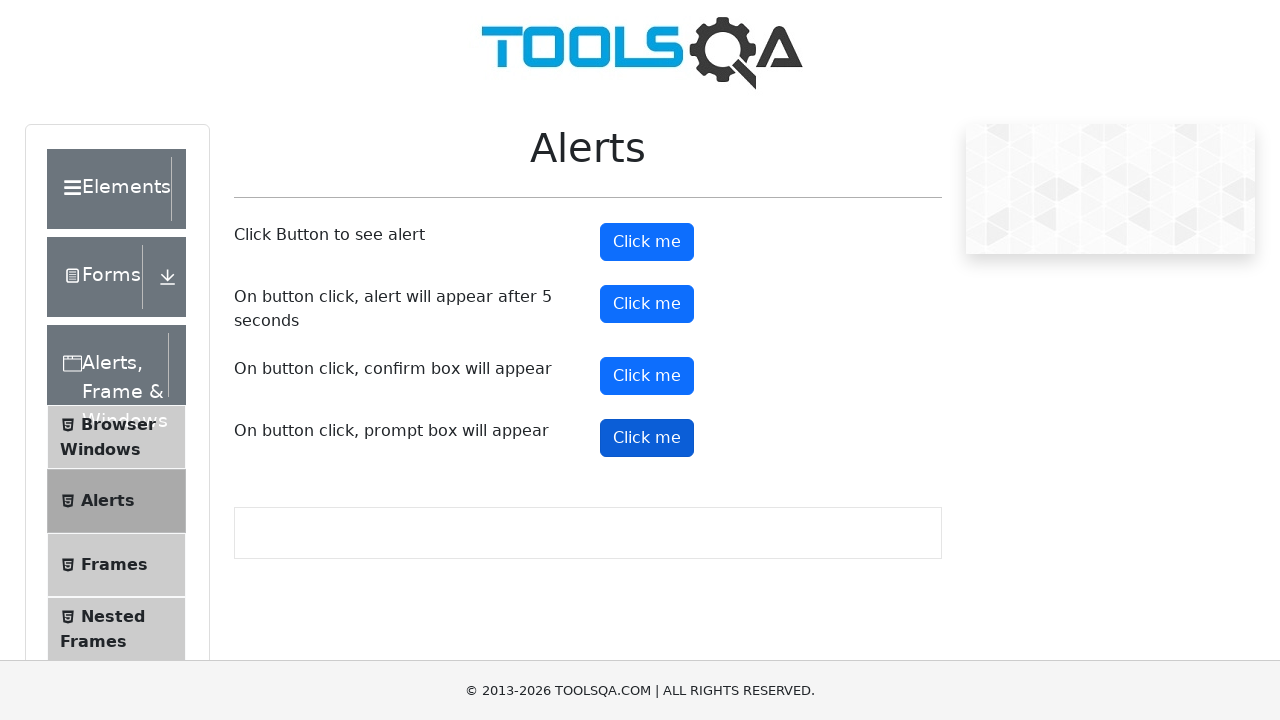

Set up dialog handler to dismiss alerts
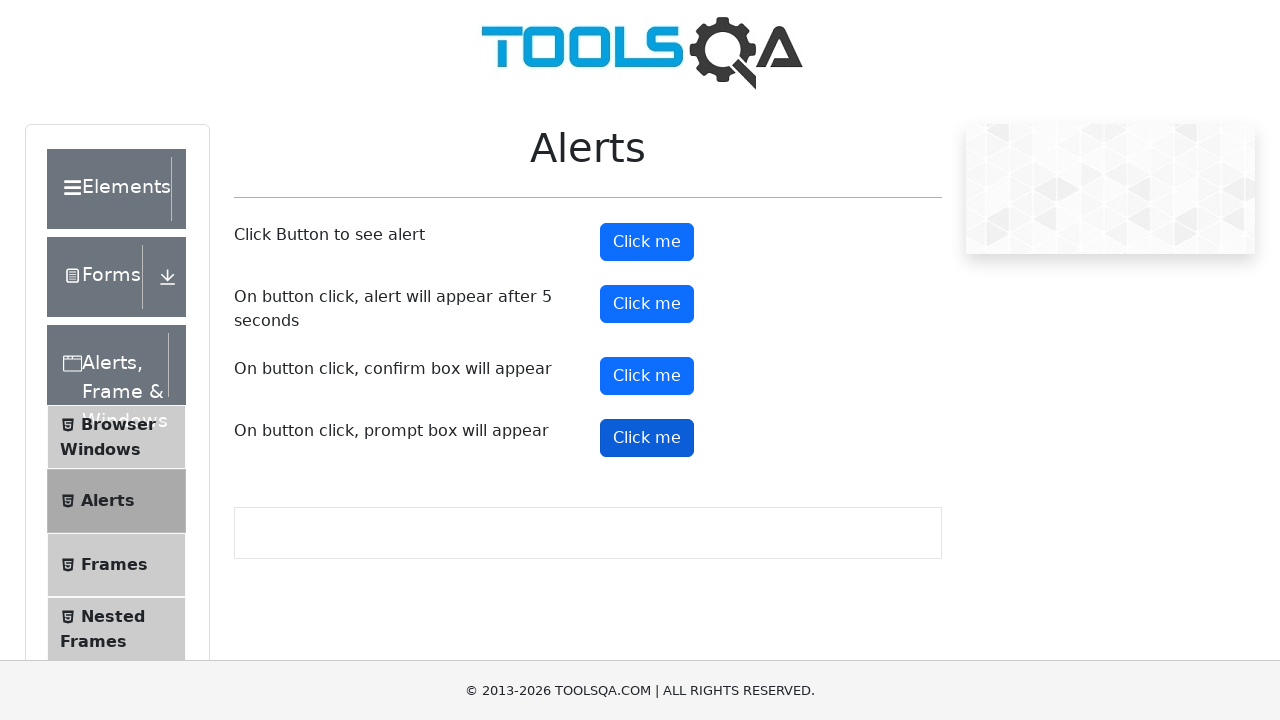

Triggered dialog and dismissed it at (647, 438) on #promtButton
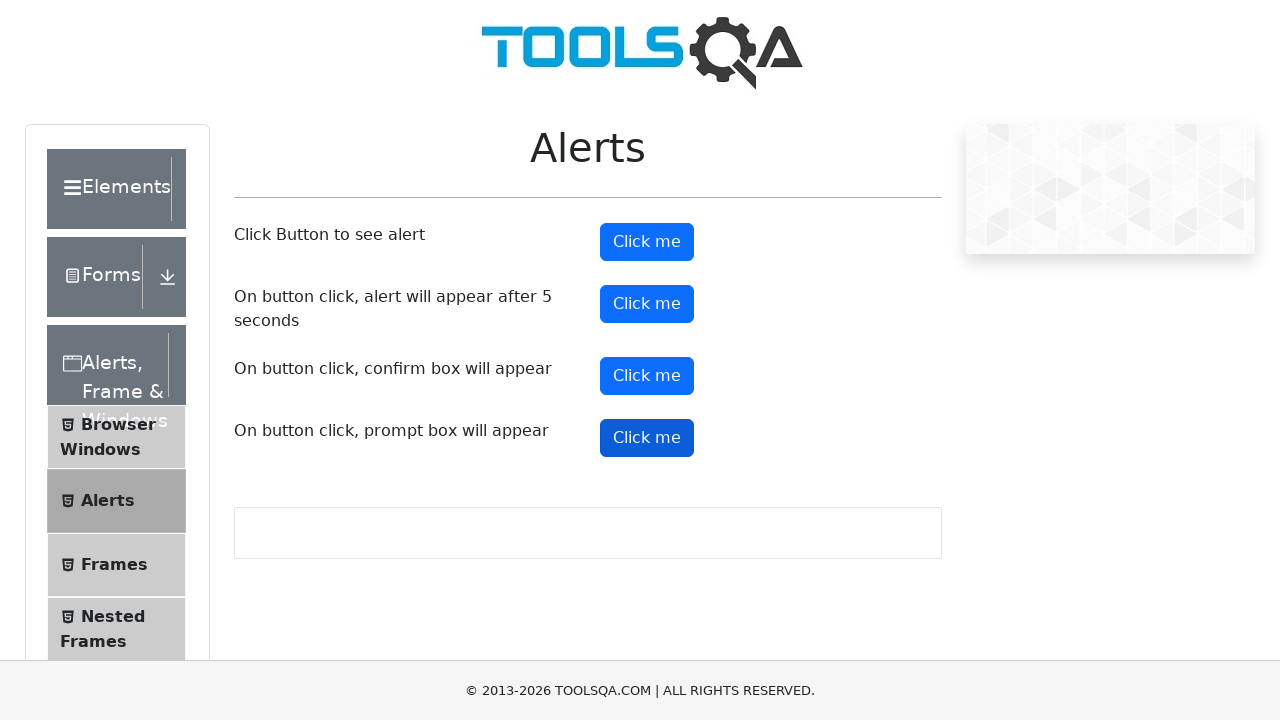

Clicked prompt button to trigger text input test at (647, 438) on #promtButton
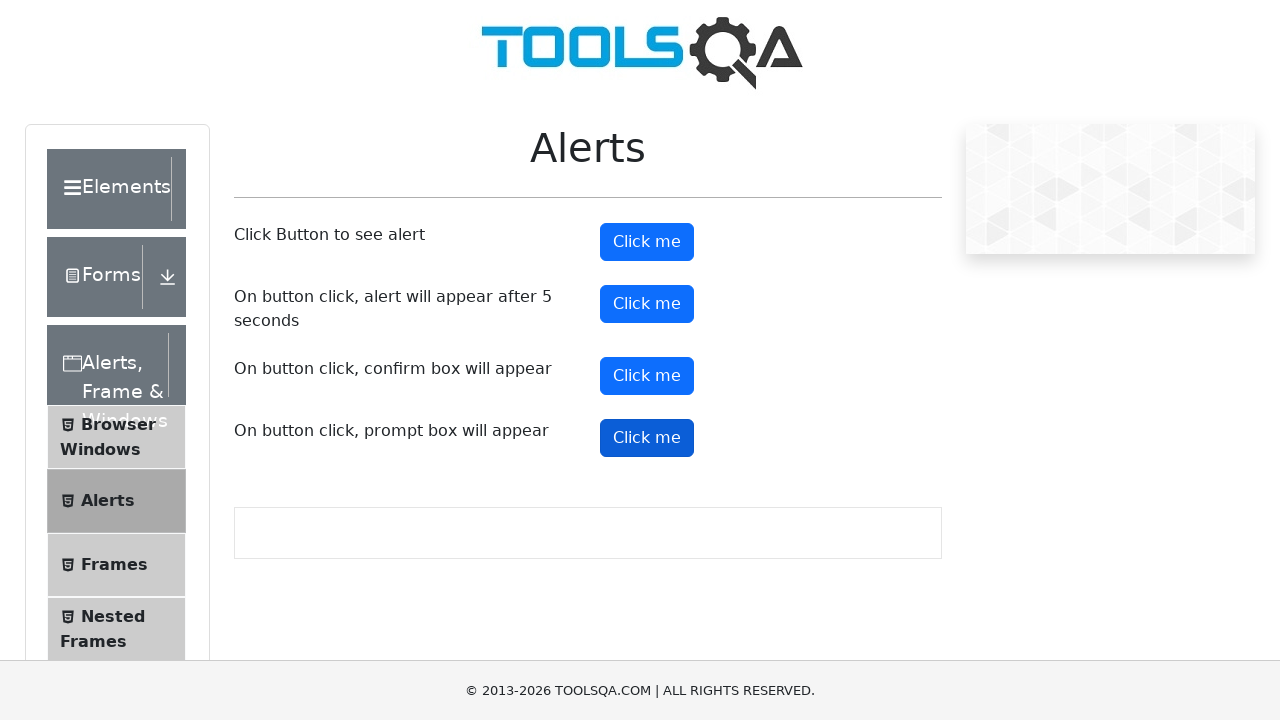

Set up dialog handler to accept with text input
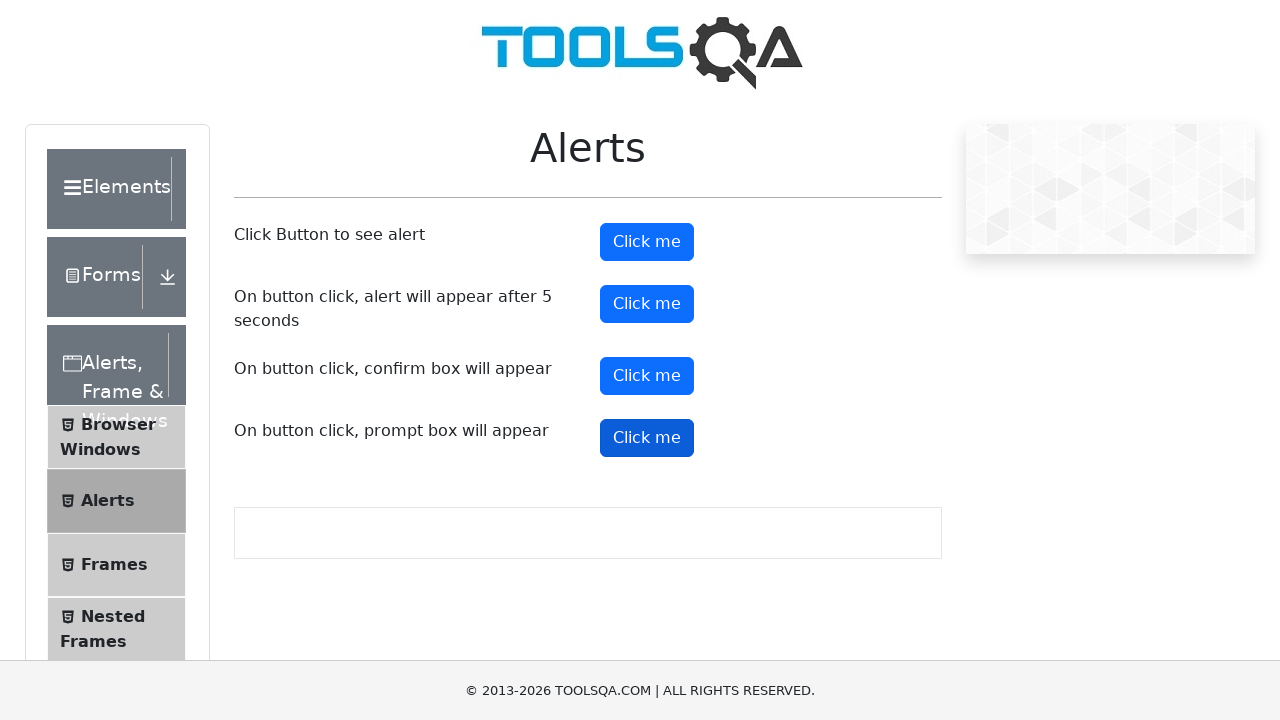

Triggered dialog and accepted it with text 'john doe' at (647, 438) on #promtButton
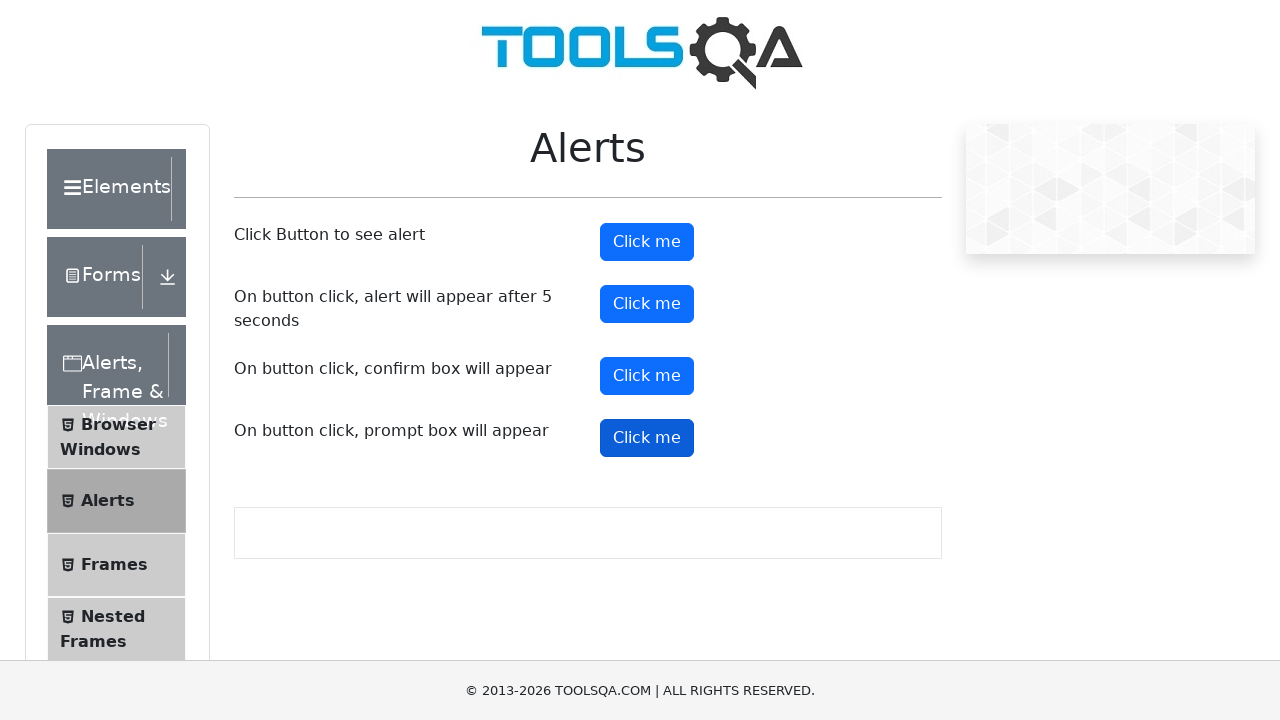

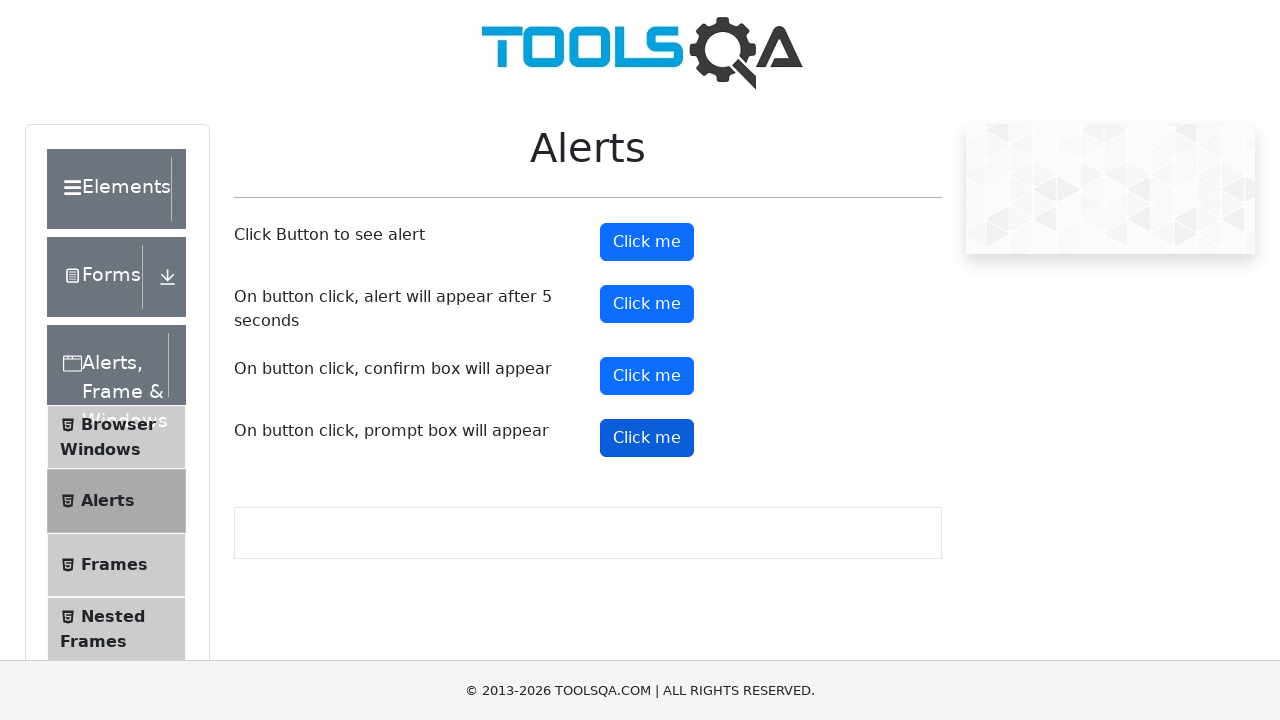